Navigates to Browse Languages menu and verifies that the table has headers: Language, Author, Date, Comments, Rate.

Starting URL: http://www.99-bottles-of-beer.net/

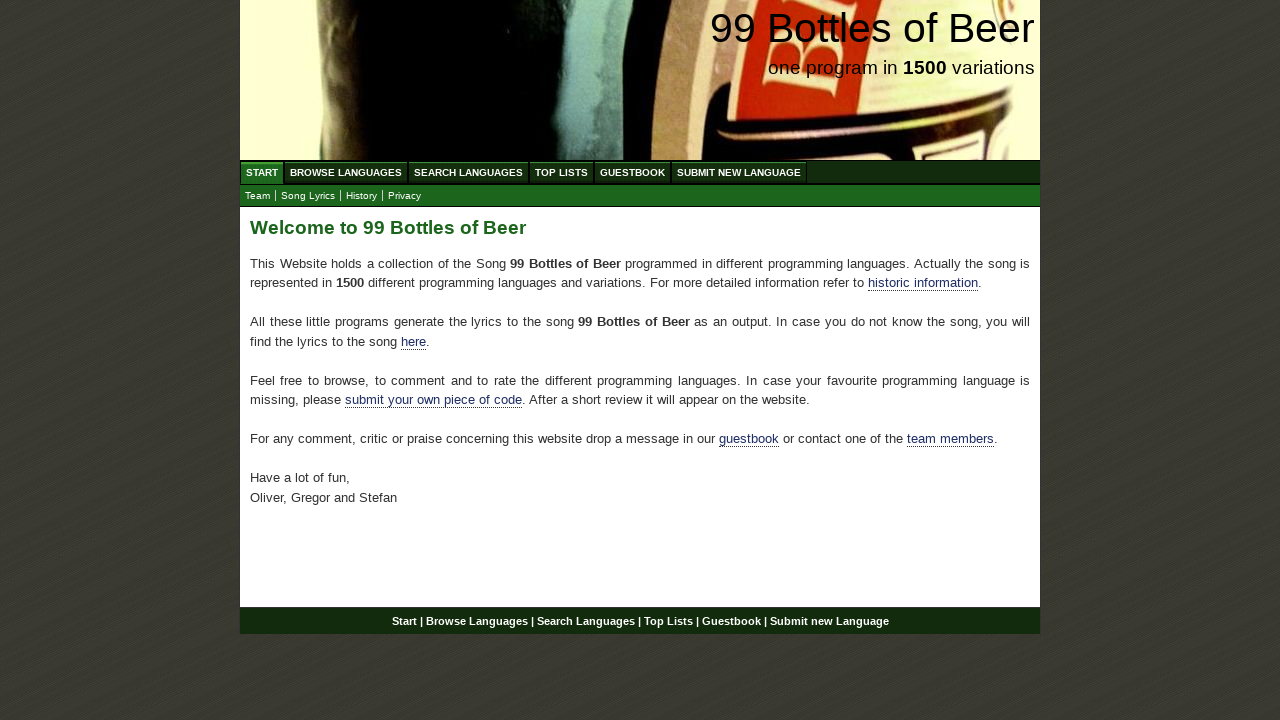

Clicked on Browse Languages menu at (346, 172) on xpath=//li/a[@href='/abc.html']
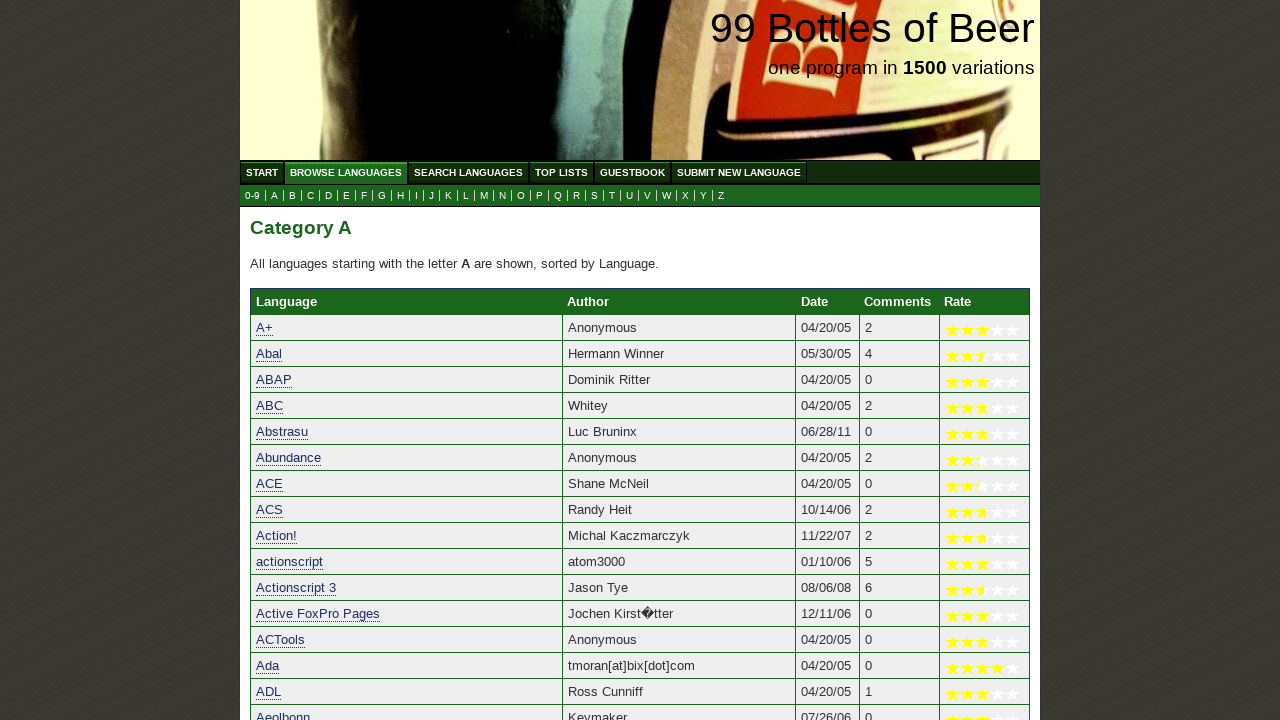

Retrieved table header text for column 1: 'Language'
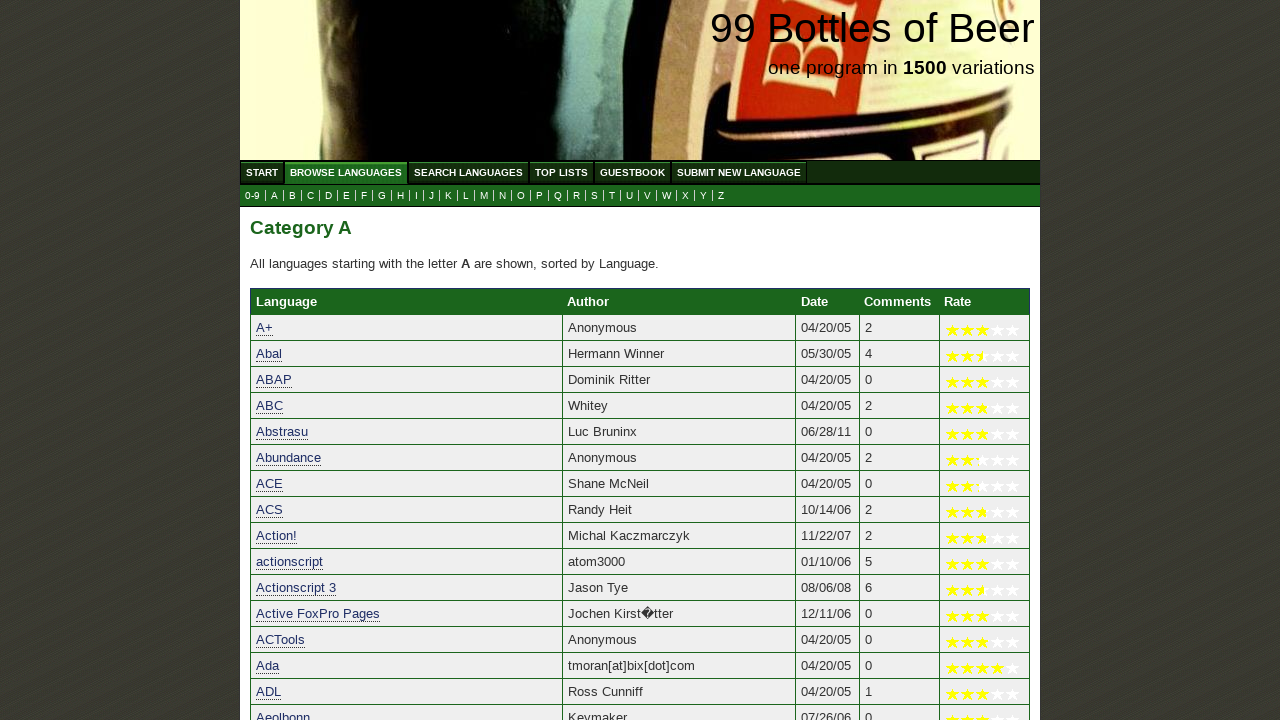

Verified header 'Language' matches expected value
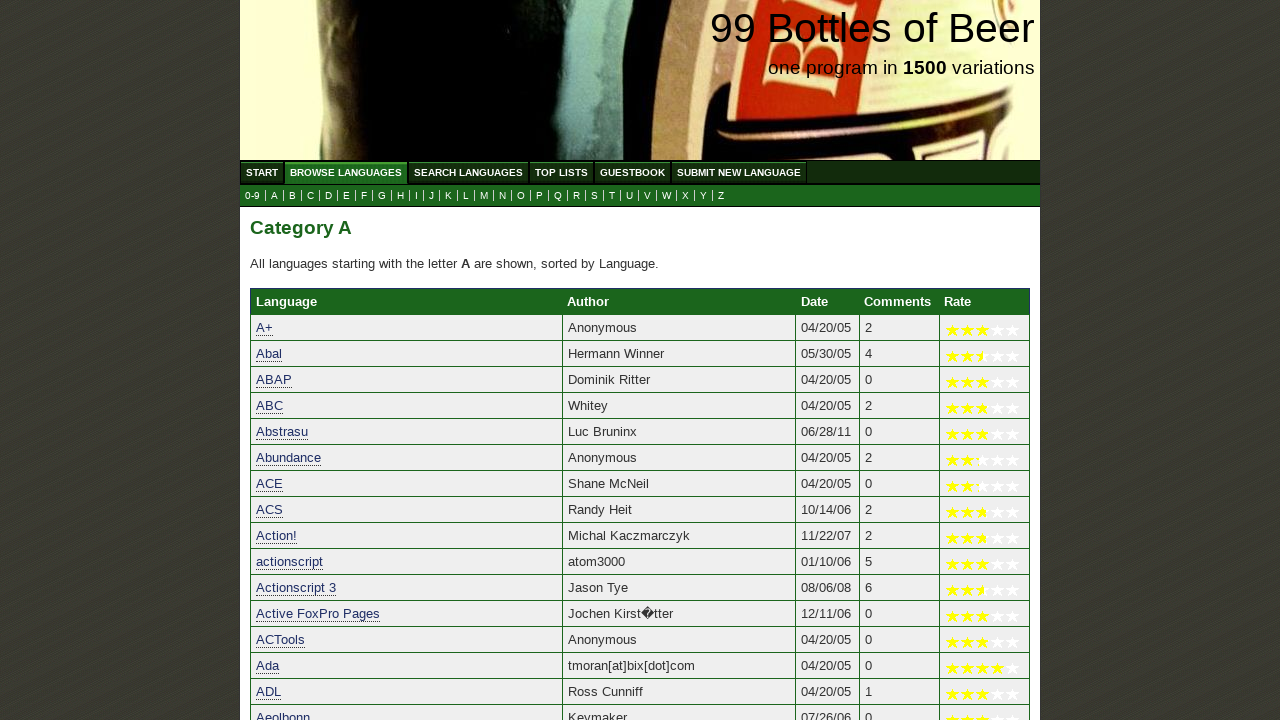

Retrieved table header text for column 2: 'Author'
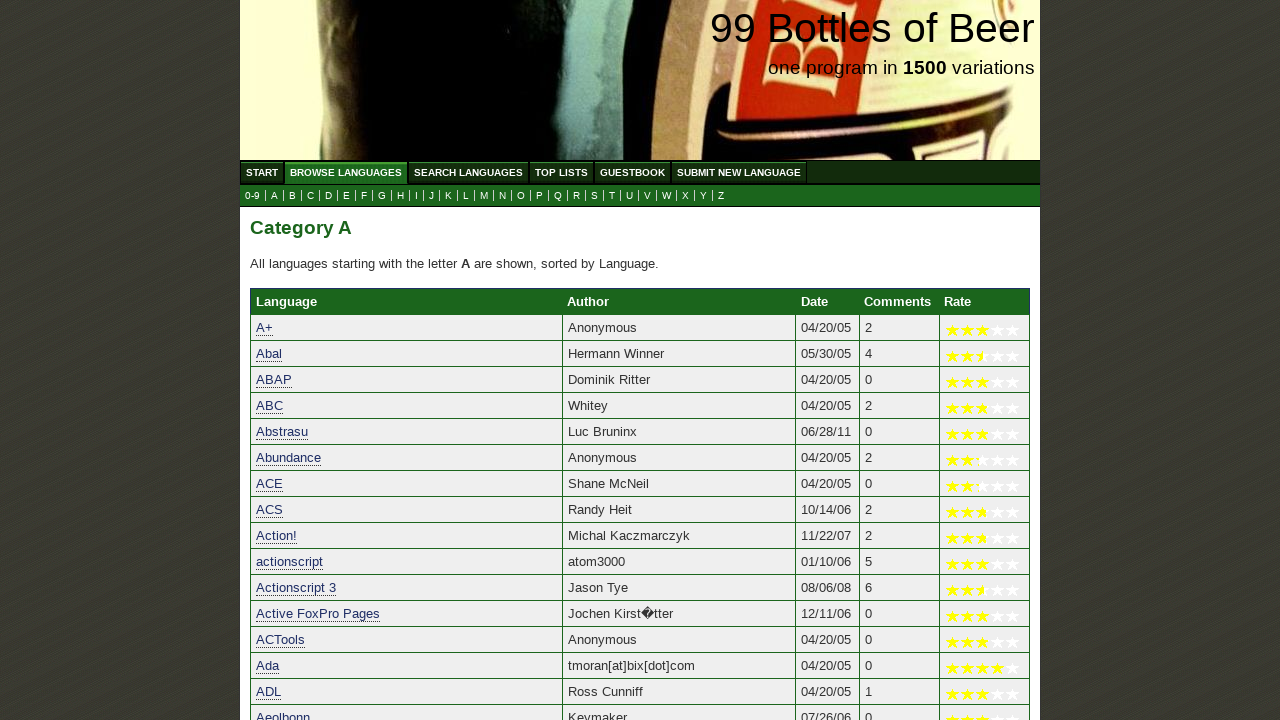

Verified header 'Author' matches expected value
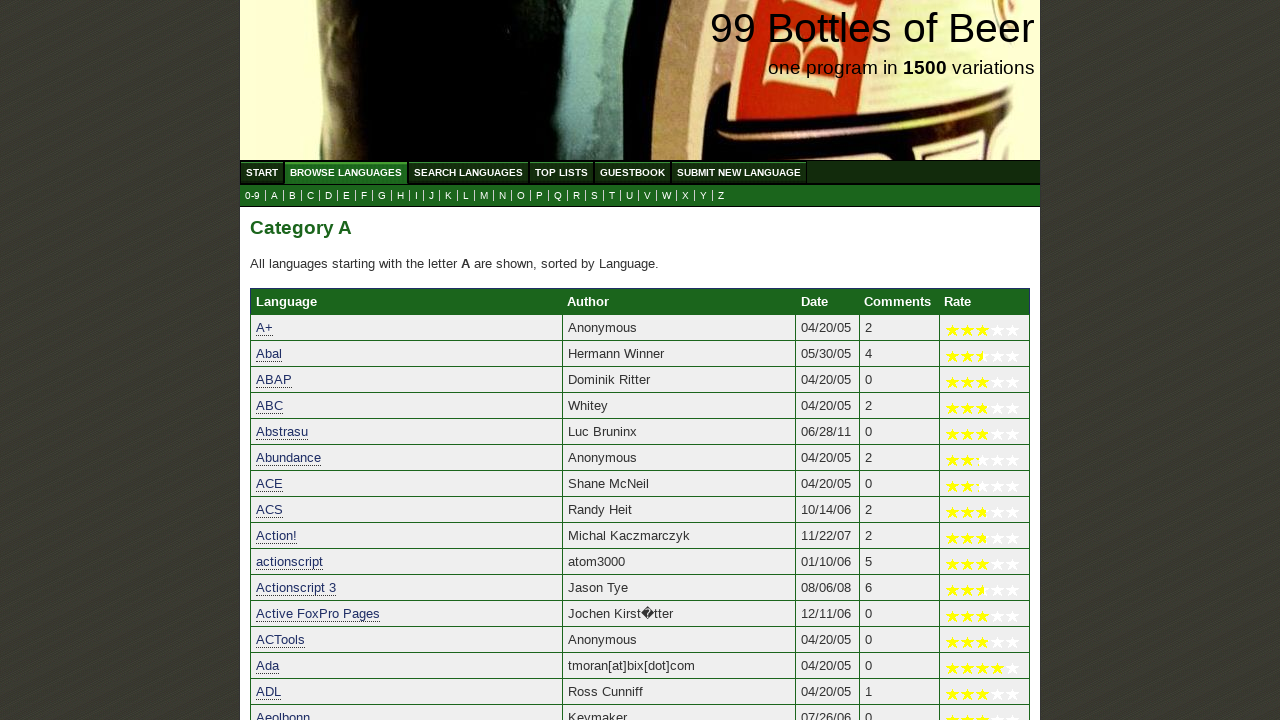

Retrieved table header text for column 3: 'Date'
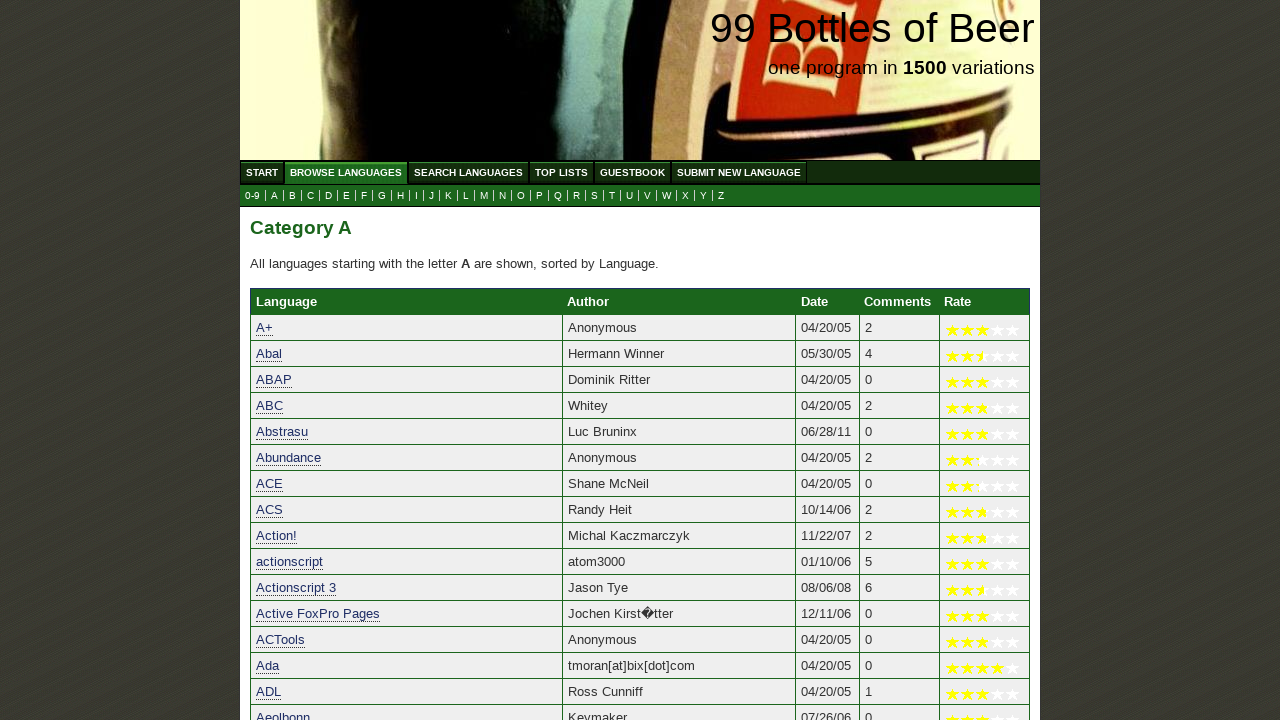

Verified header 'Date' matches expected value
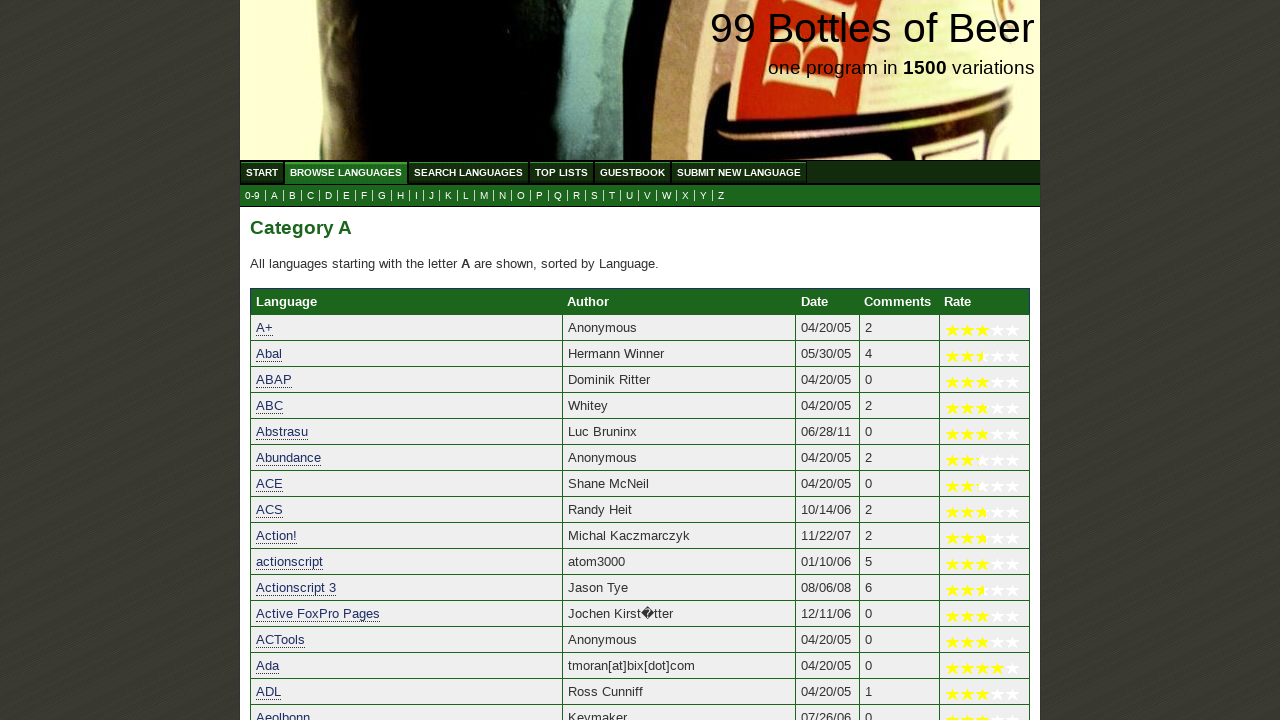

Retrieved table header text for column 4: 'Comments'
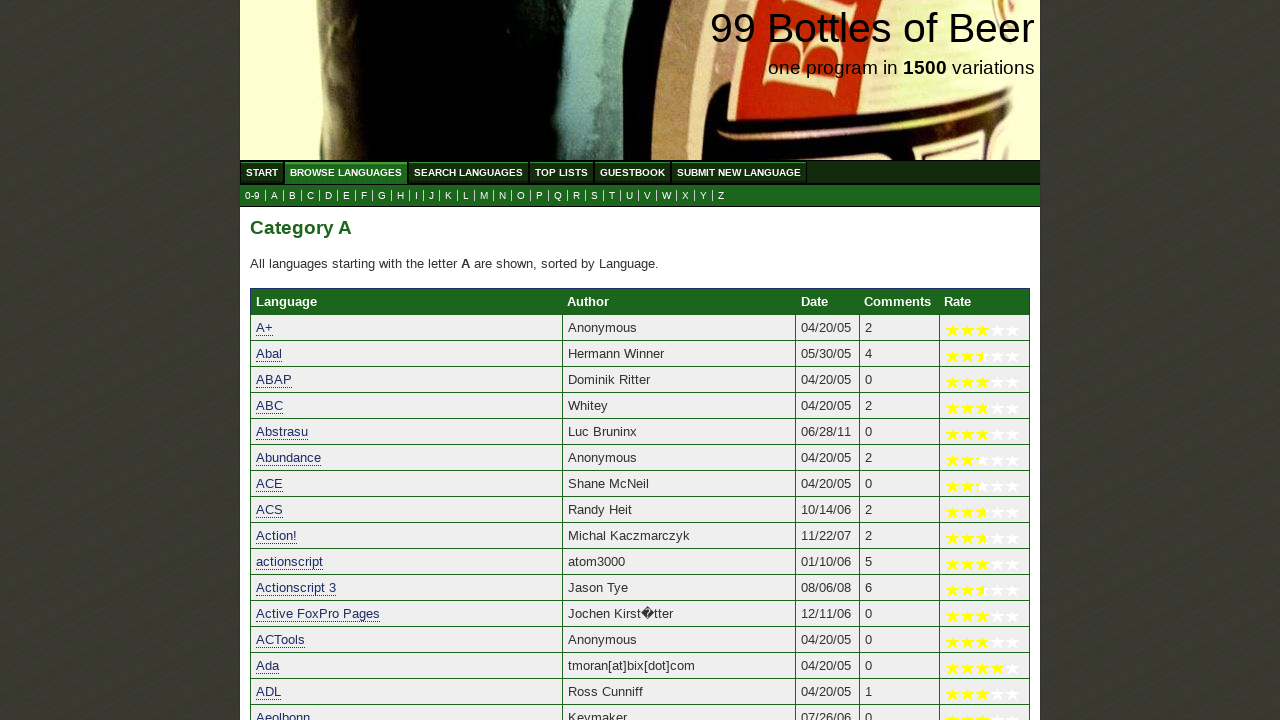

Verified header 'Comments' matches expected value
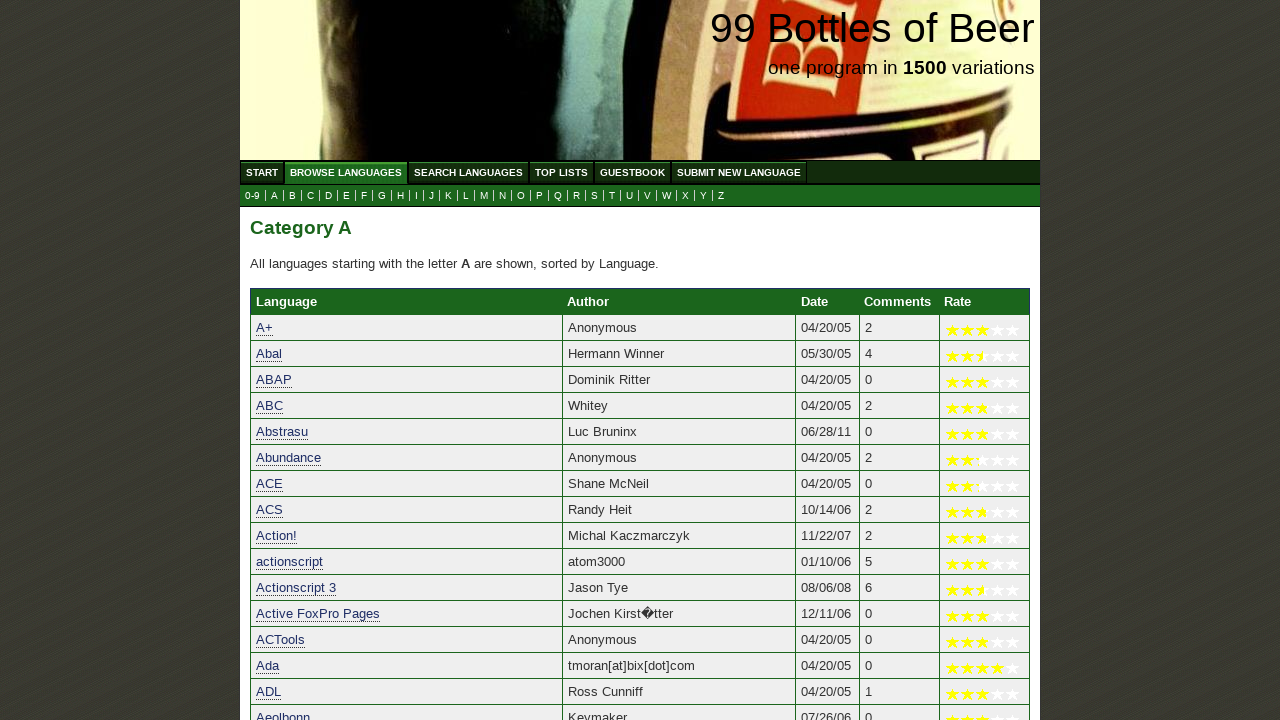

Retrieved table header text for column 5: 'Rate'
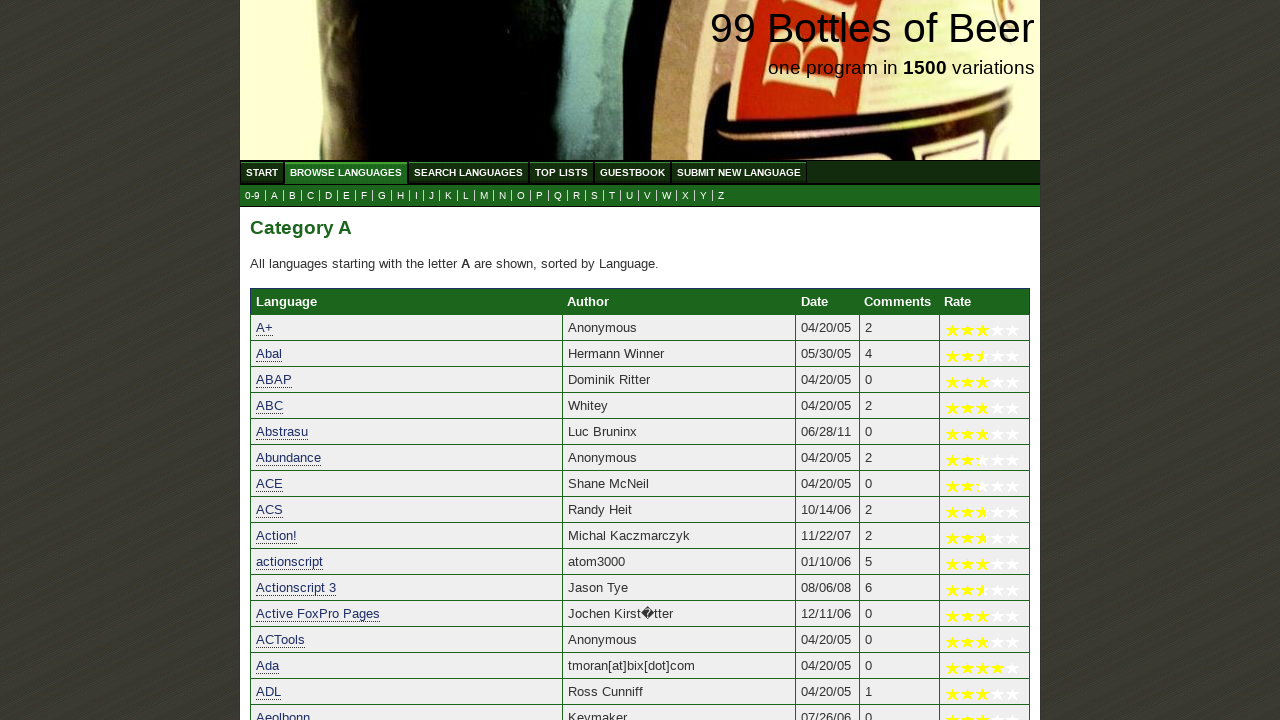

Verified header 'Rate' matches expected value
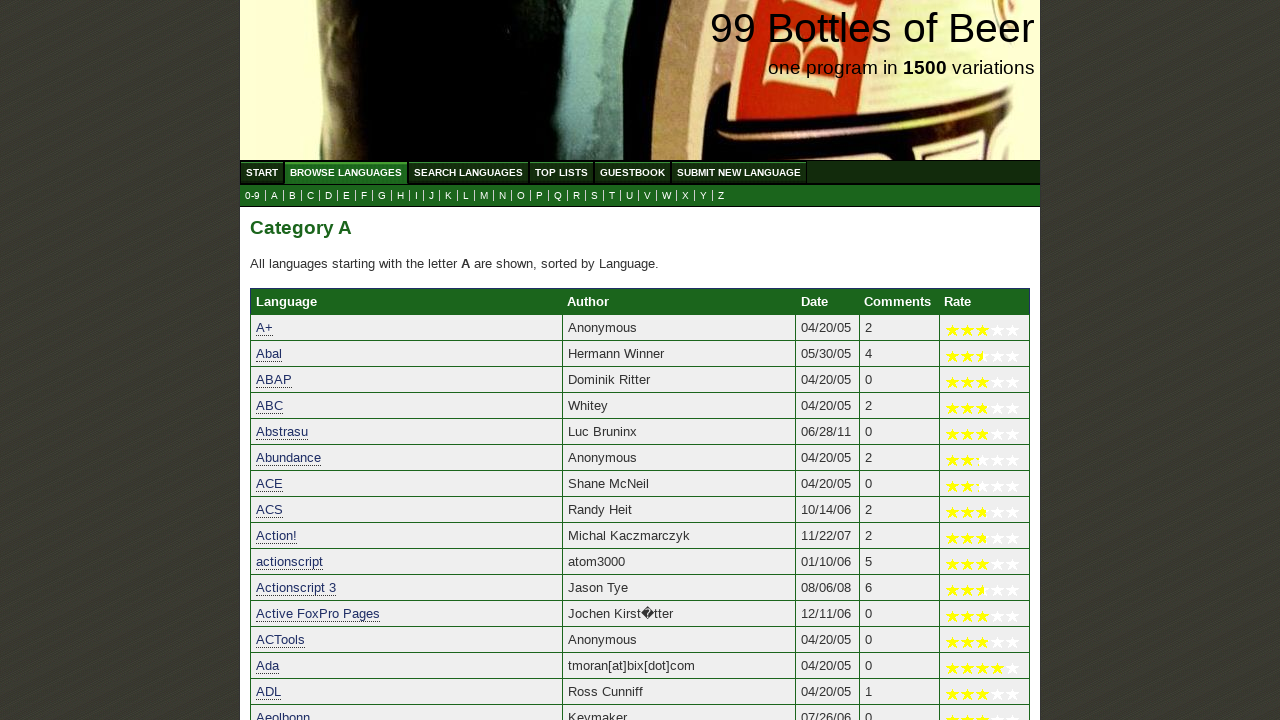

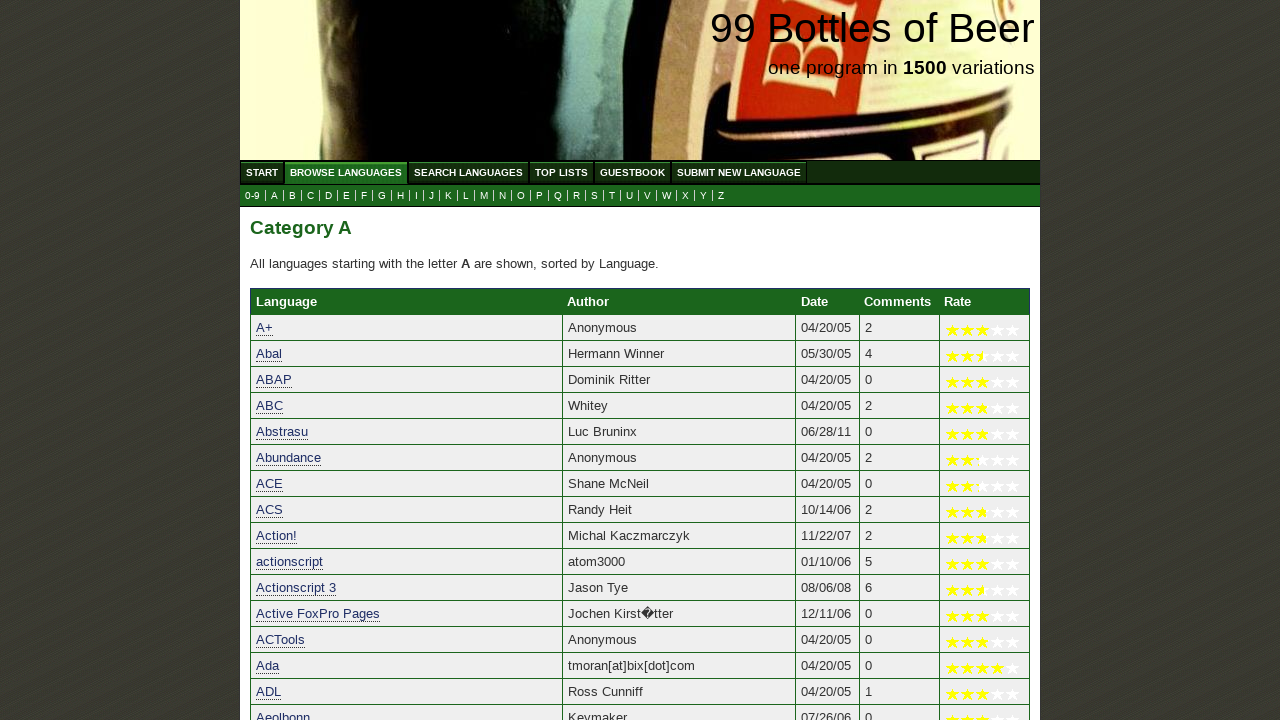